Tests FAQ accordion functionality by clicking on a question about the undiscovered planet and verifying the answer becomes visible

Starting URL: https://njit-final-group-project.vercel.app/faq

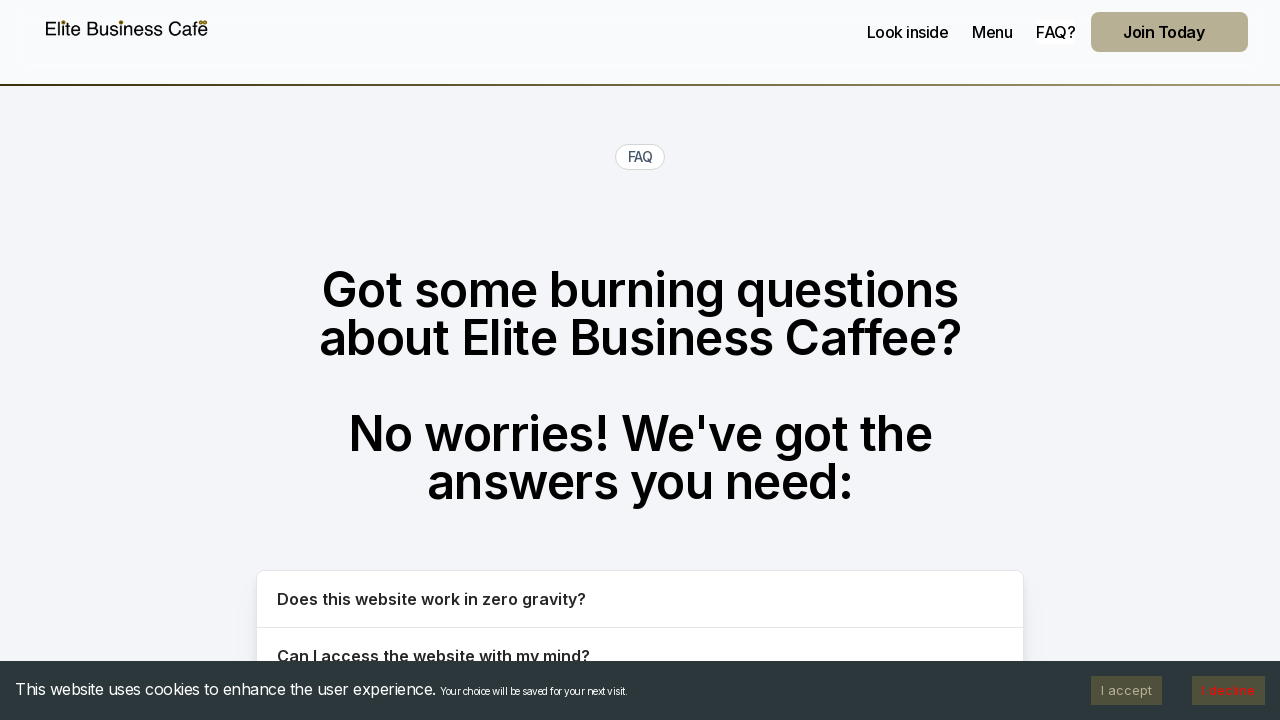

Clicked FAQ question about undiscovered planet at (640, 360) on button:text("Is it true that this website was once mistaken for an undiscovered 
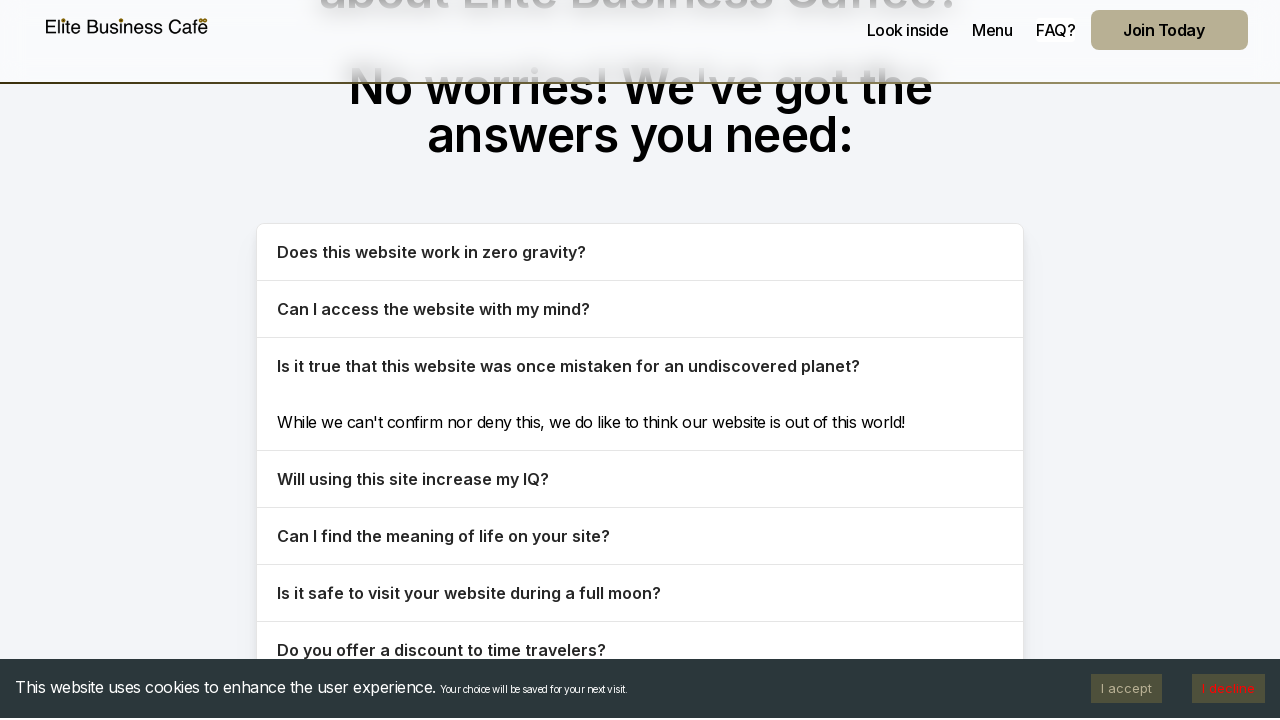

Verified answer about undiscovered planet is visible
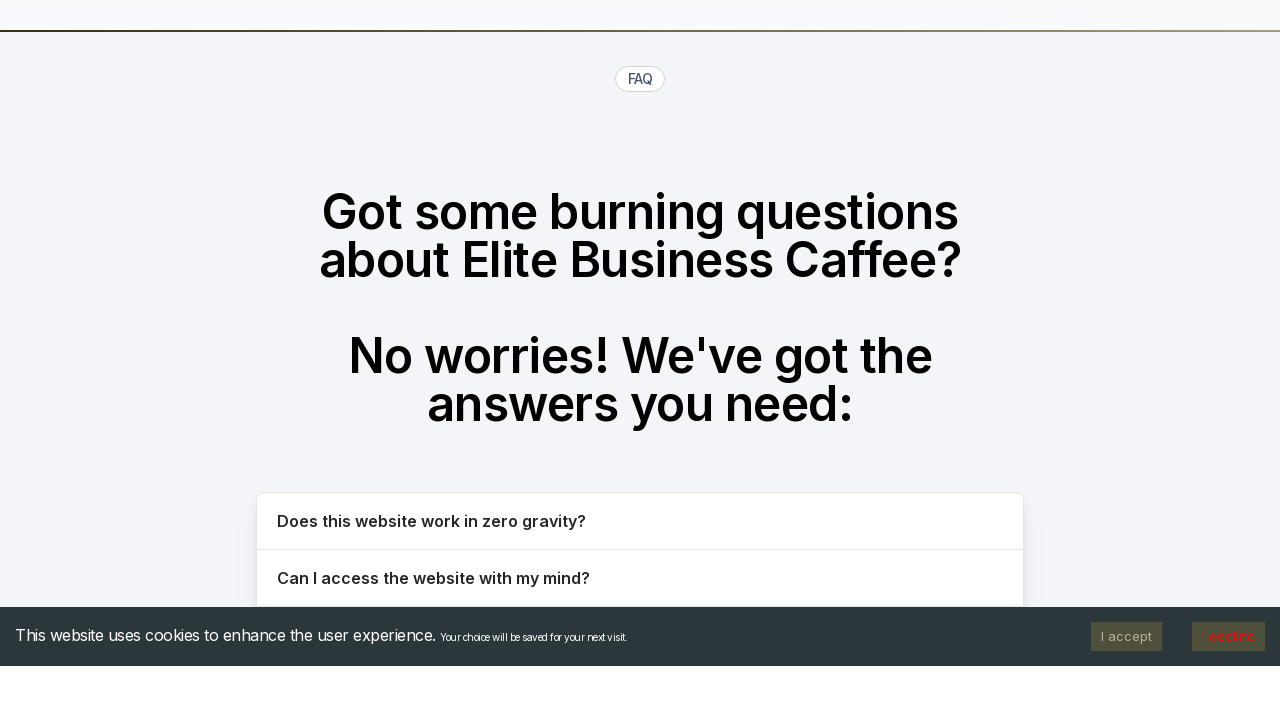

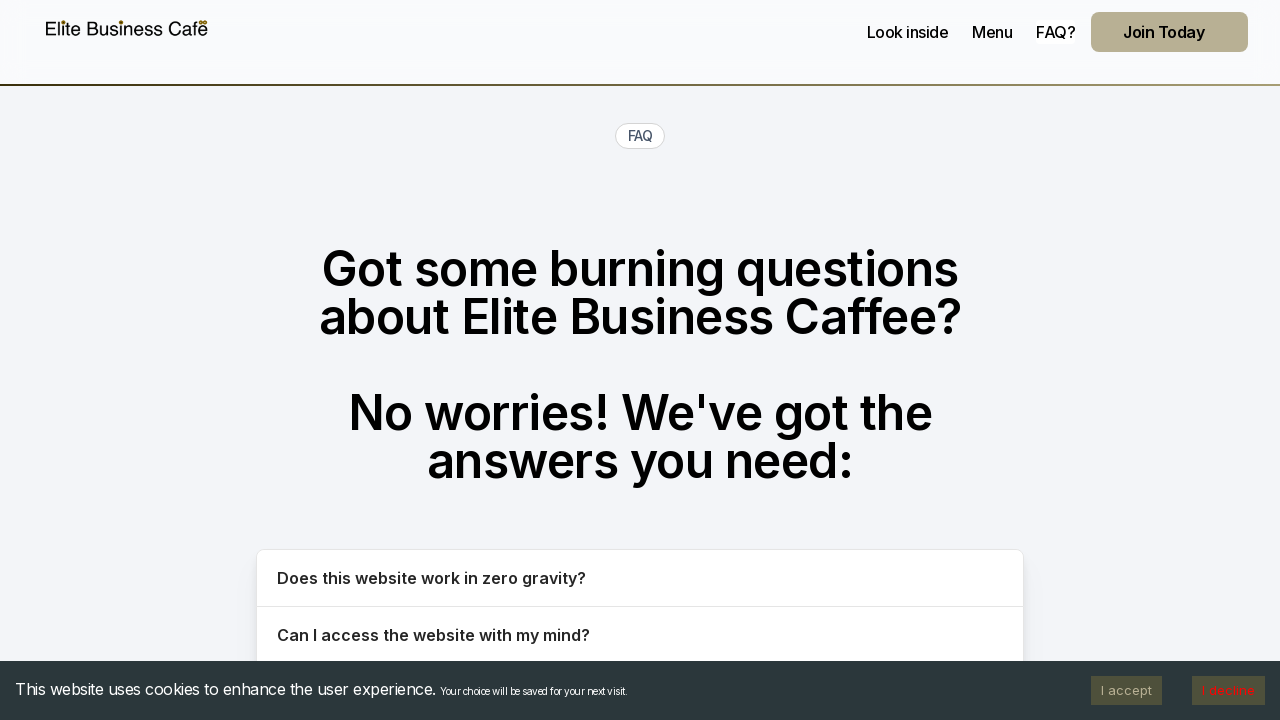